Tests the blog search functionality by entering a search term in the input field

Starting URL: https://www.walissonsilva.com/blog

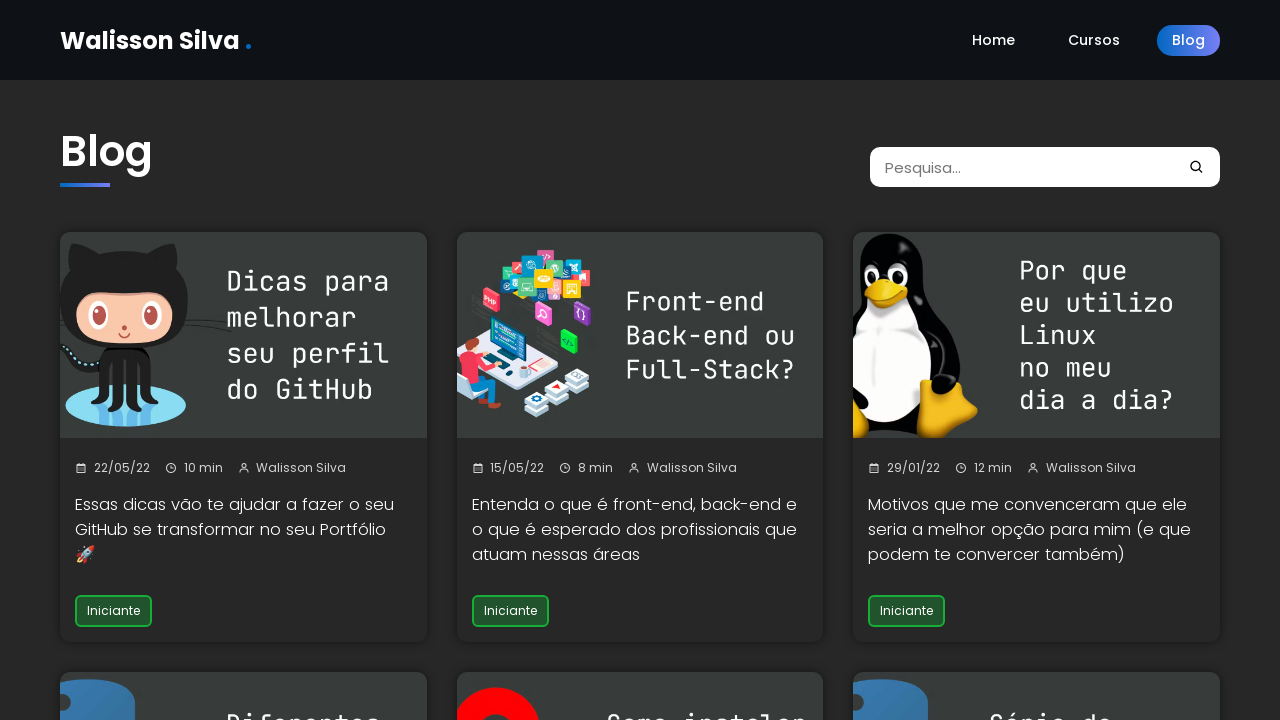

Filled search input field with 'data' on input
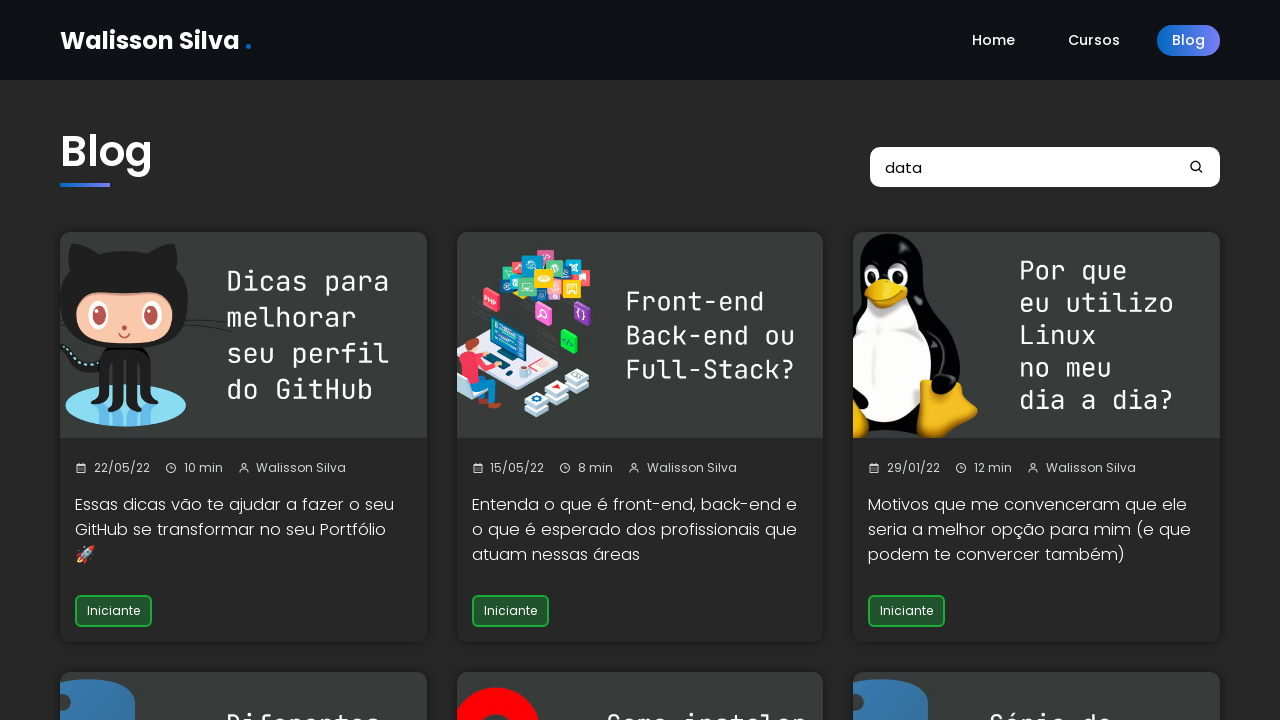

Waited 2 seconds for search results to load
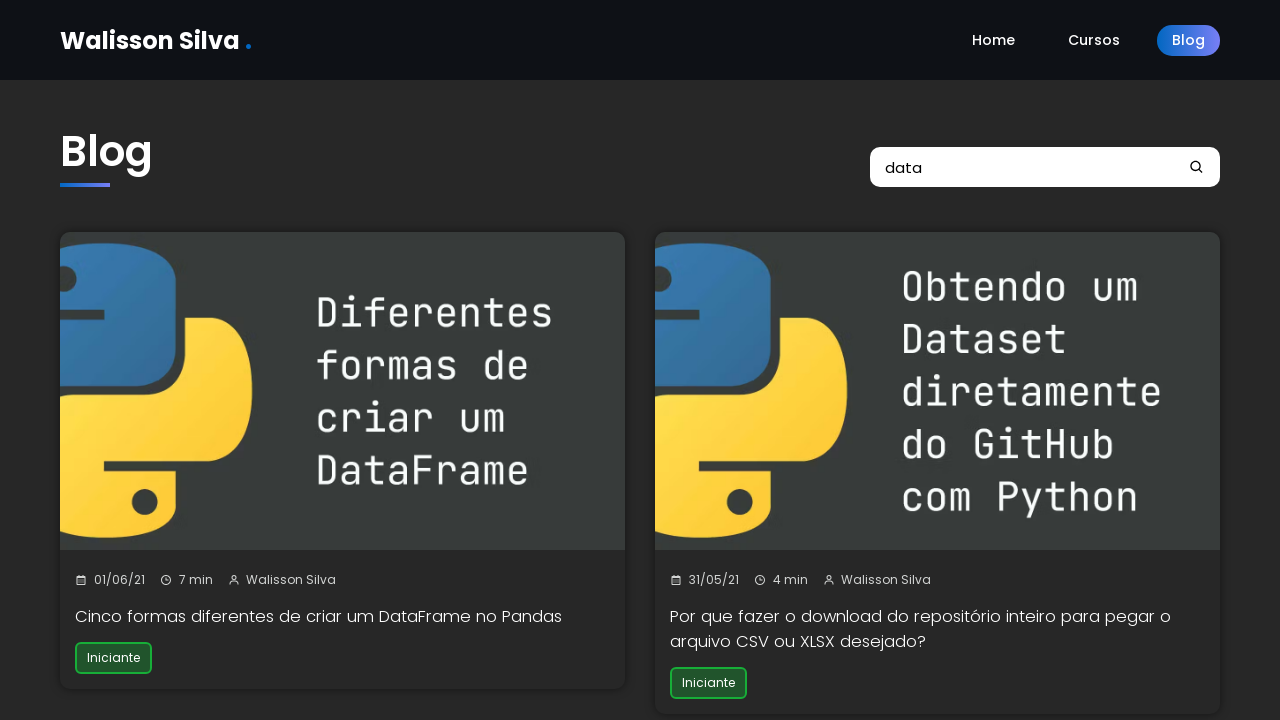

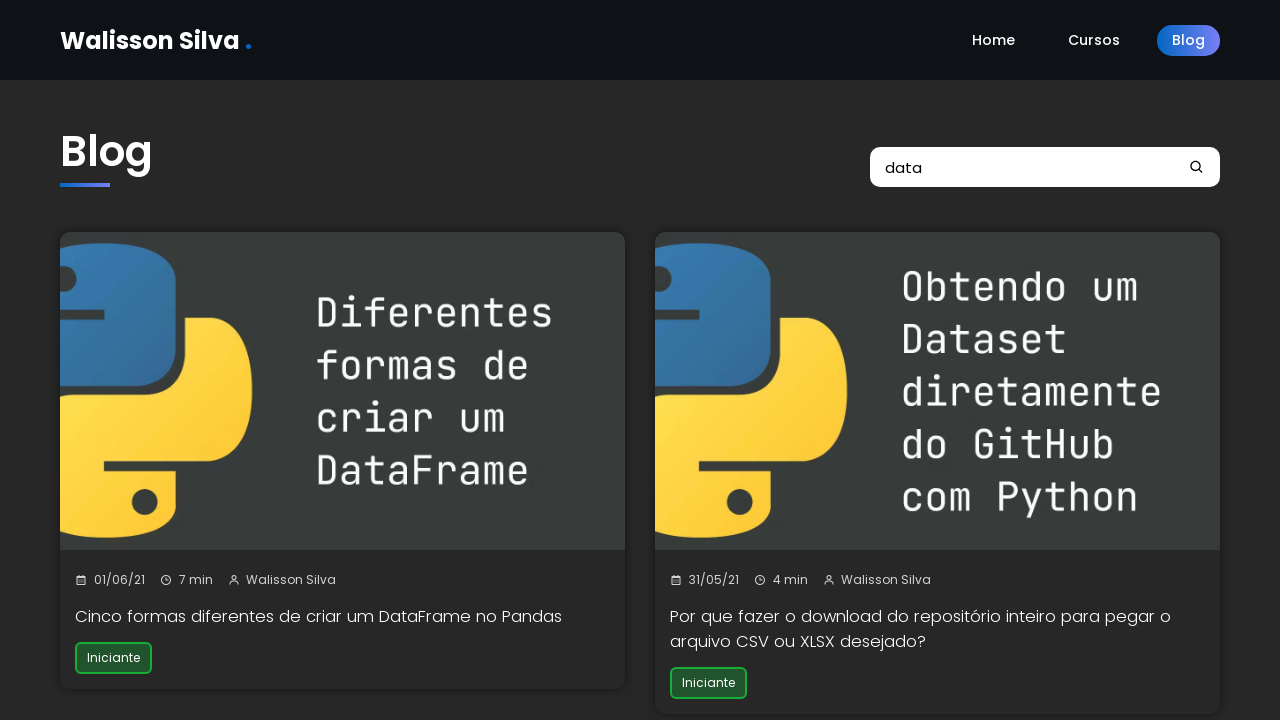